Fills out the DemoQA automation practice form with dynamically generated fake data including name, email, phone number, date of birth, address and other fields.

Starting URL: https://demoqa.com/automation-practice-form

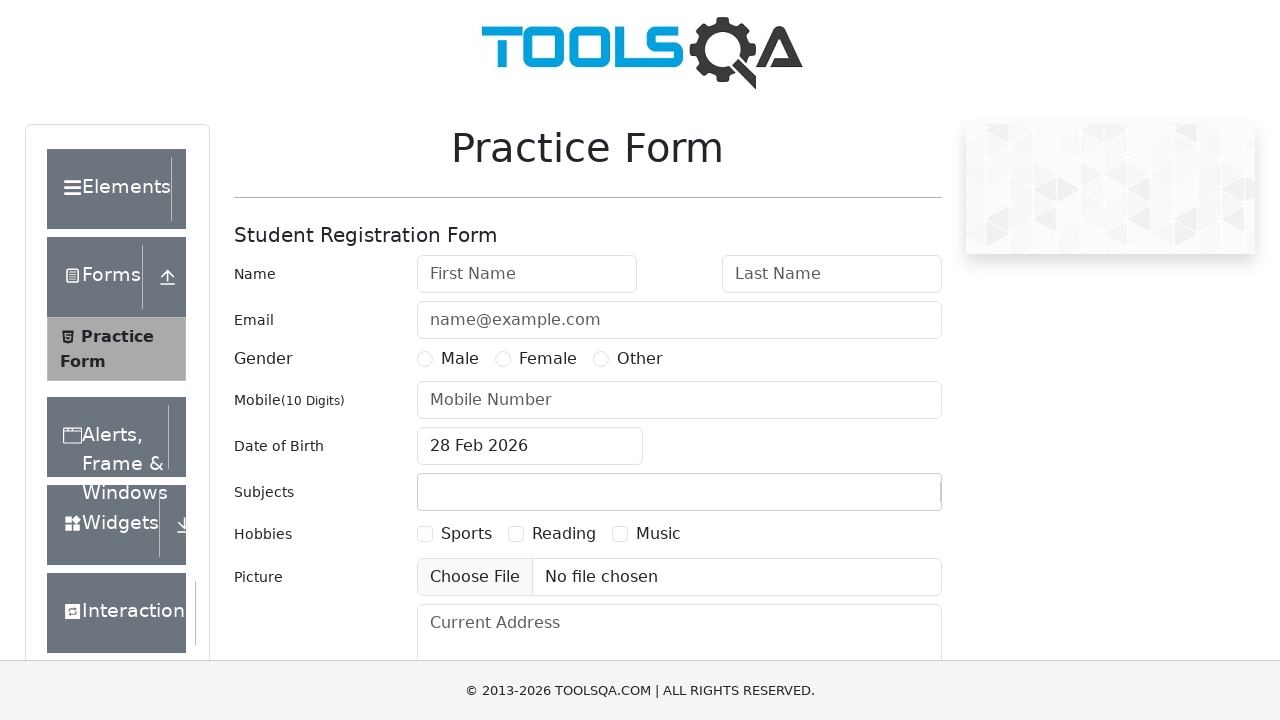

Filled first name field with 'Marcus' on #firstName
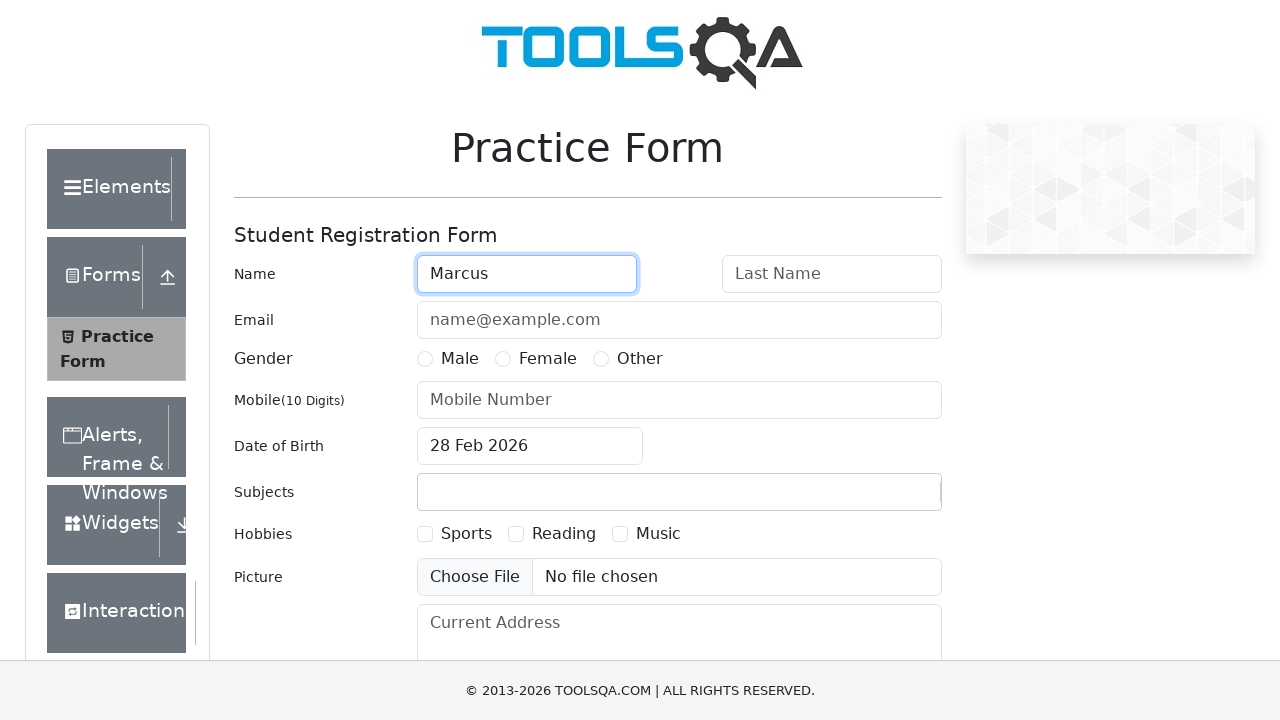

Filled last name field with 'Thompson' on #lastName
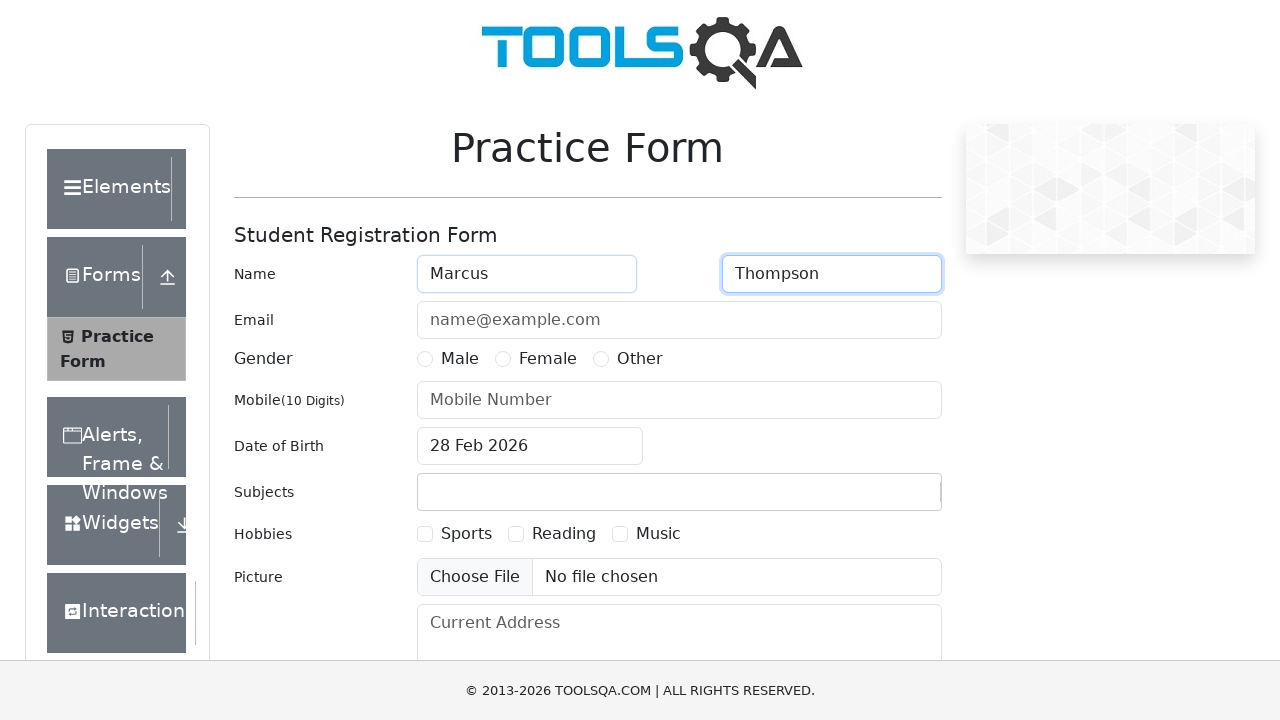

Filled email field with 'marcus.thompson@example.com' on #userEmail
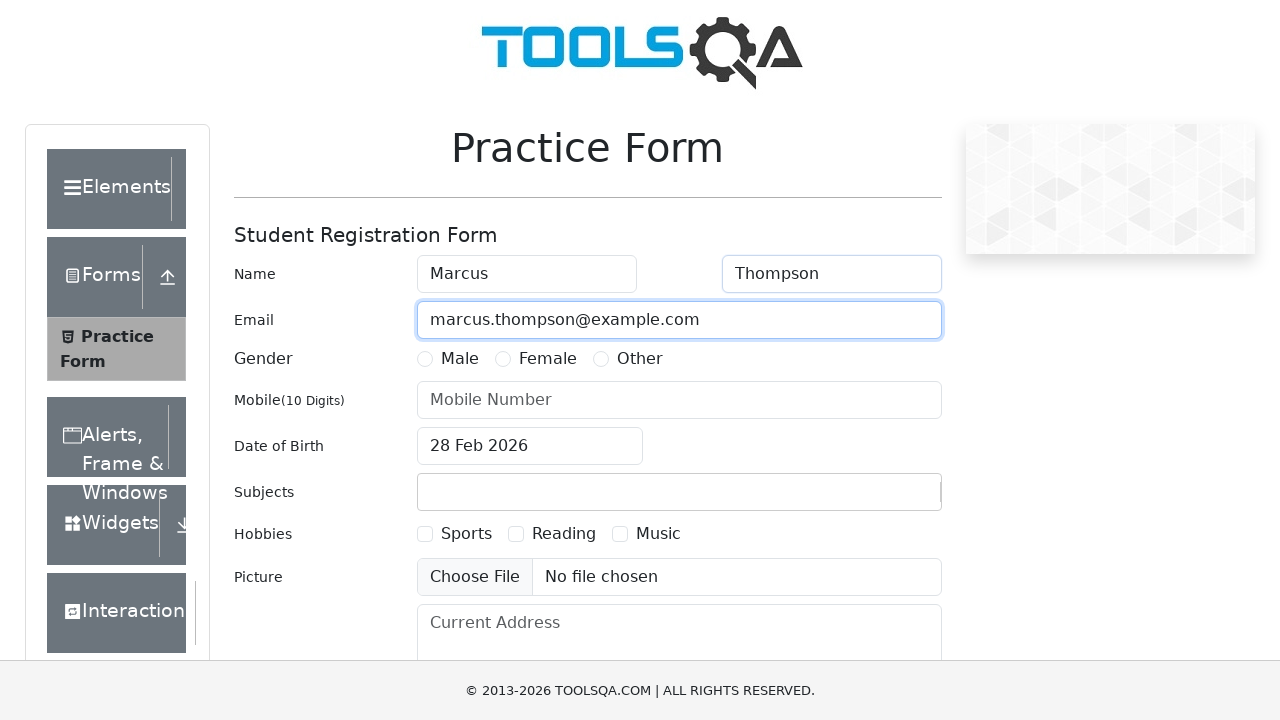

Selected Male gender option at (460, 359) on label[for='gender-radio-1']
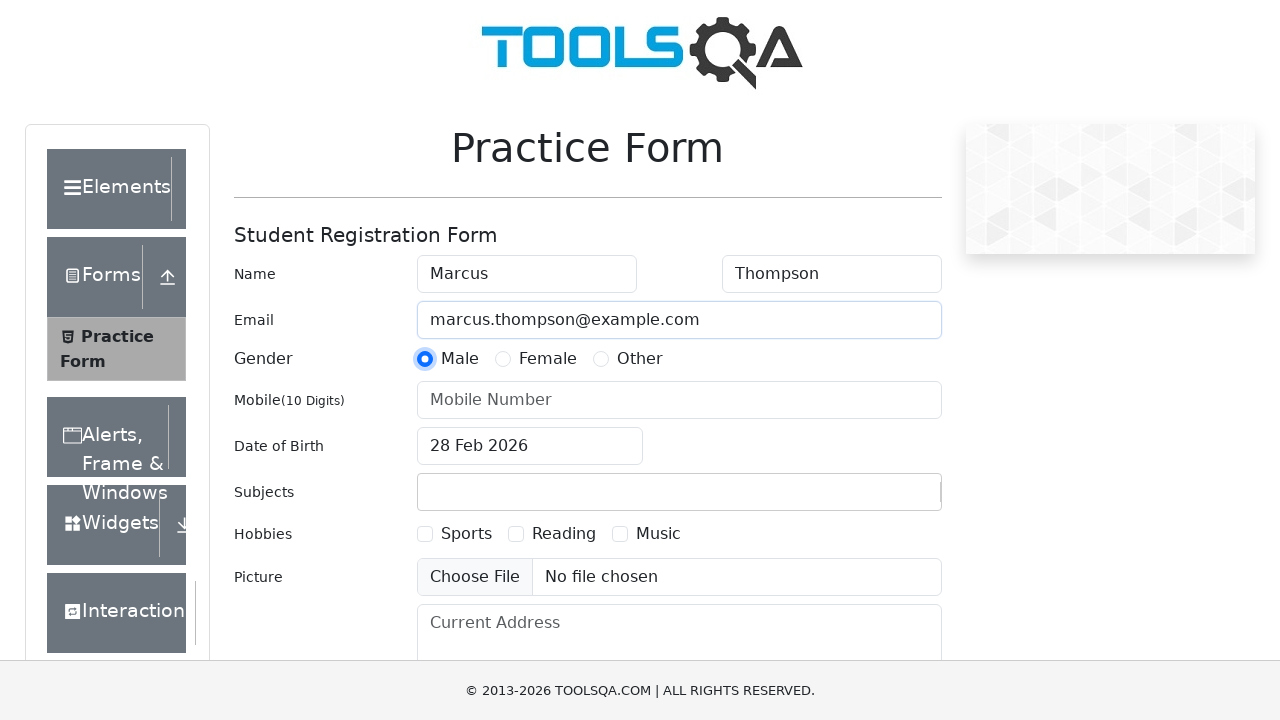

Filled mobile number field with '5551234567' on #userNumber
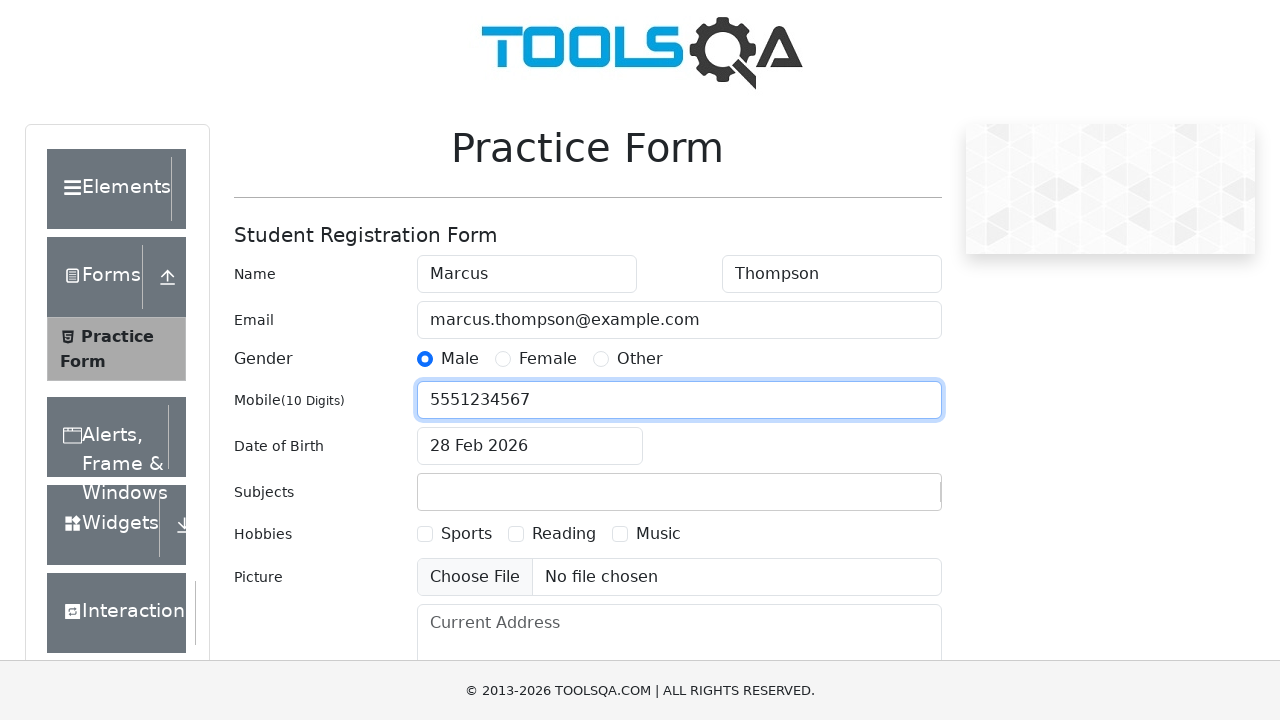

Clicked date of birth input field at (530, 446) on #dateOfBirthInput
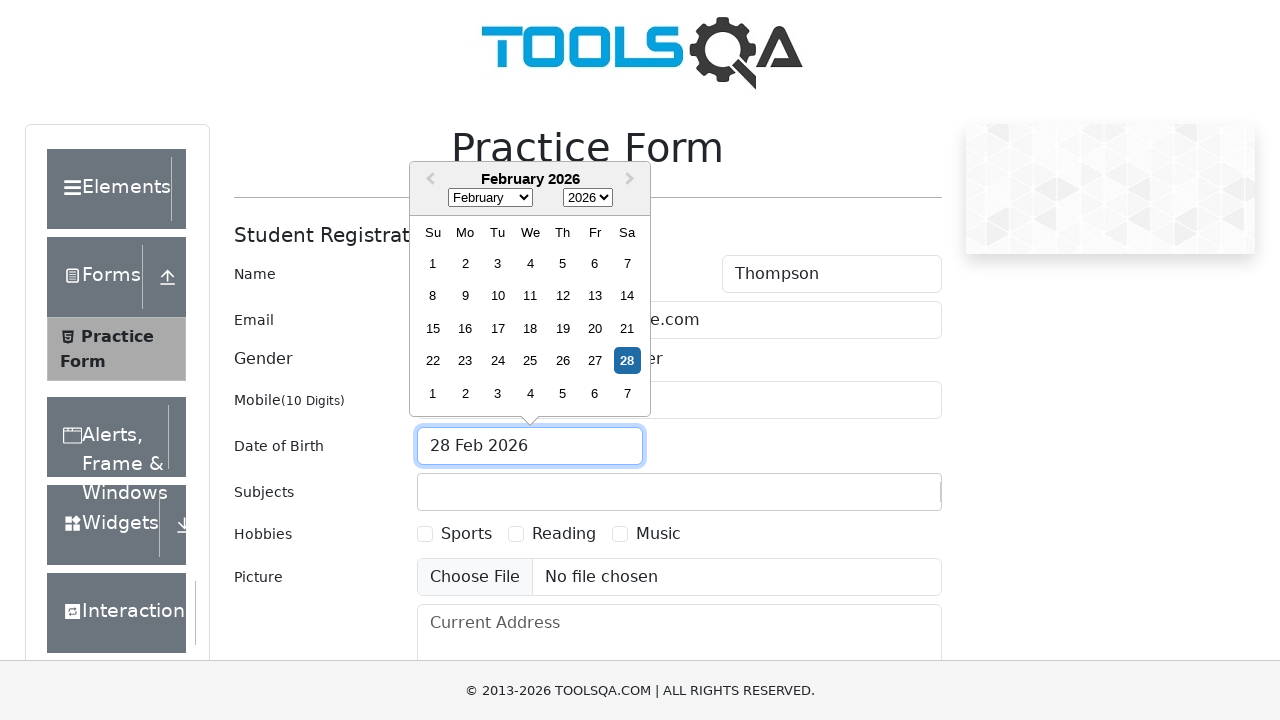

Filled date of birth with '20 Jul 1980' on #dateOfBirthInput
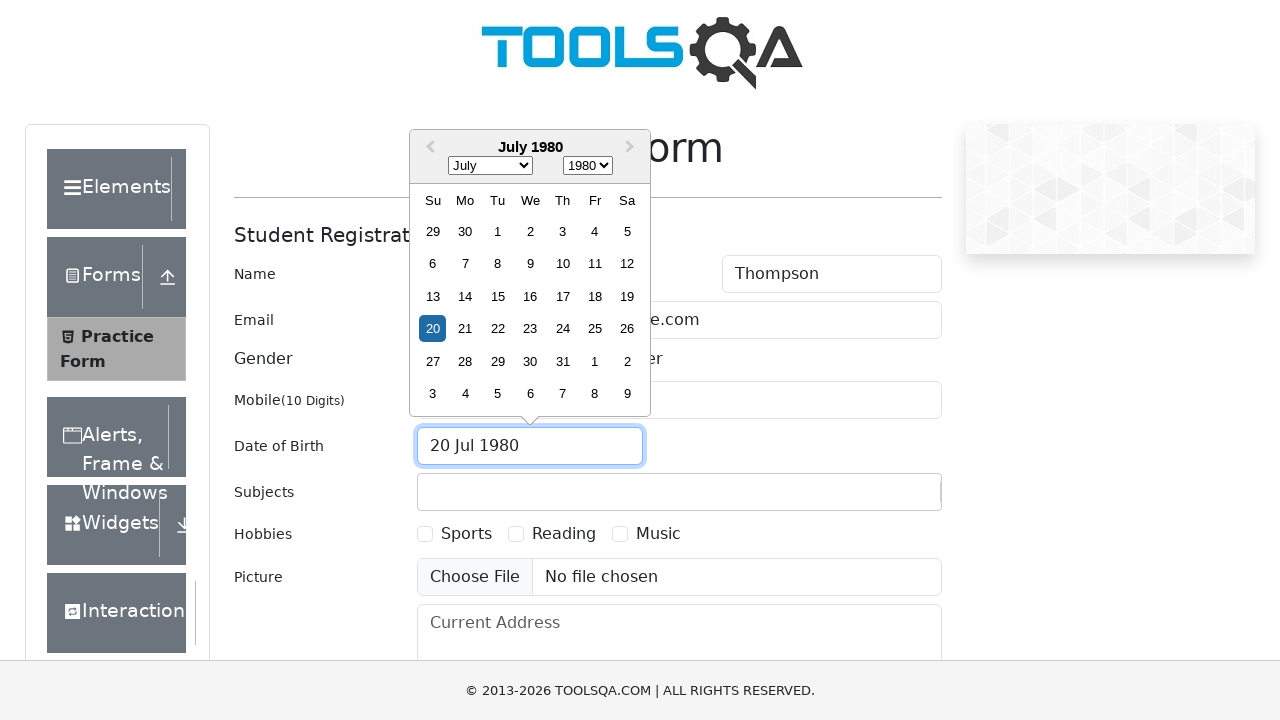

Pressed Enter to confirm date of birth
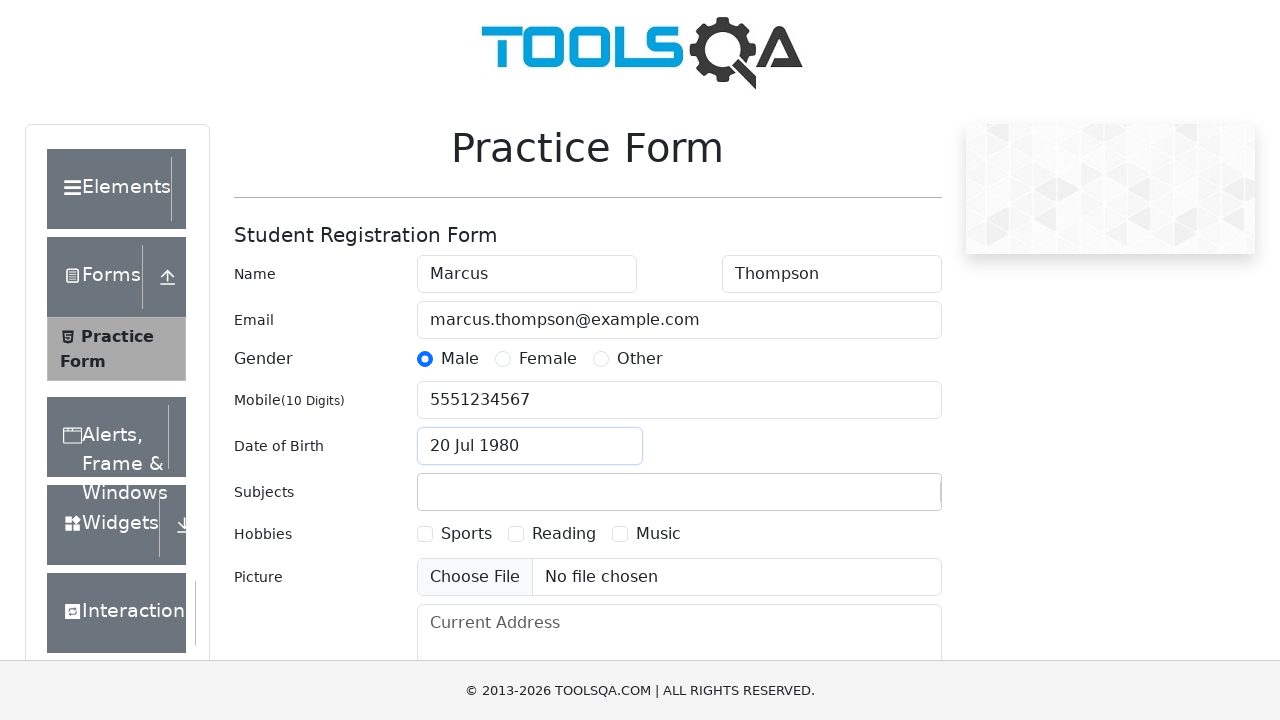

Filled subjects input field with 'To be or not to be, that is the question' on #subjectsInput
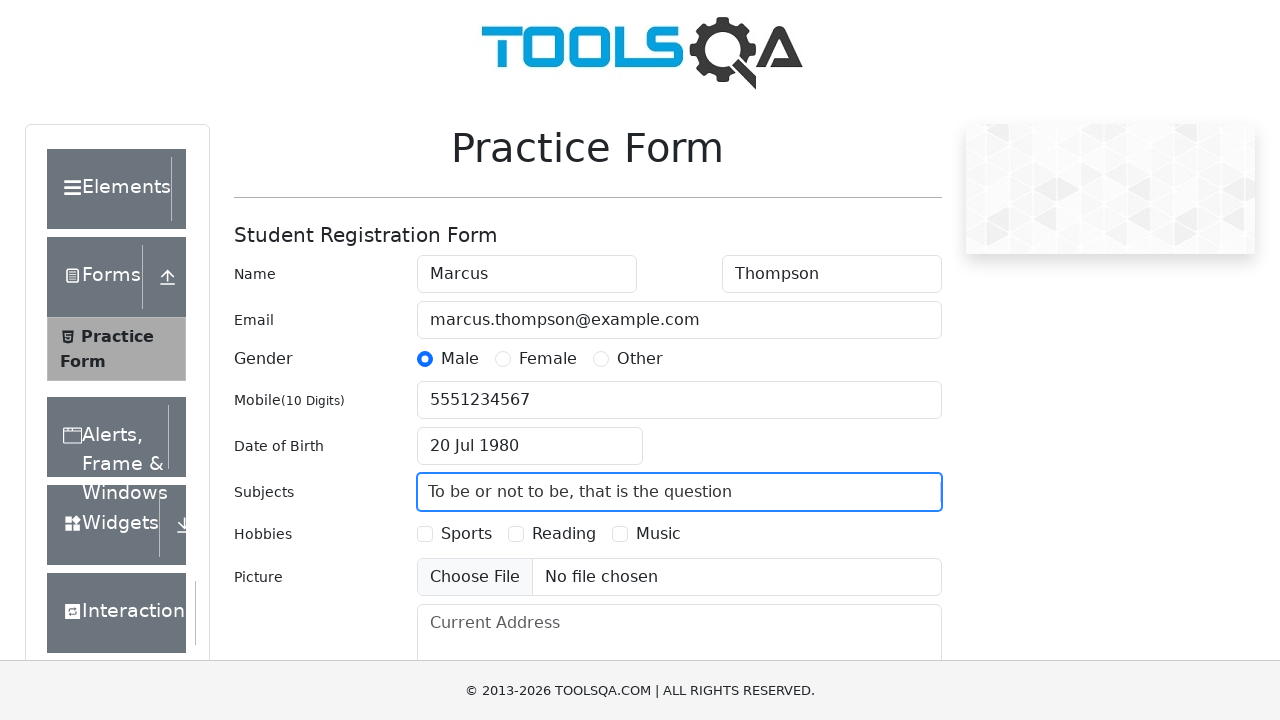

Pressed Tab to move away from subjects field
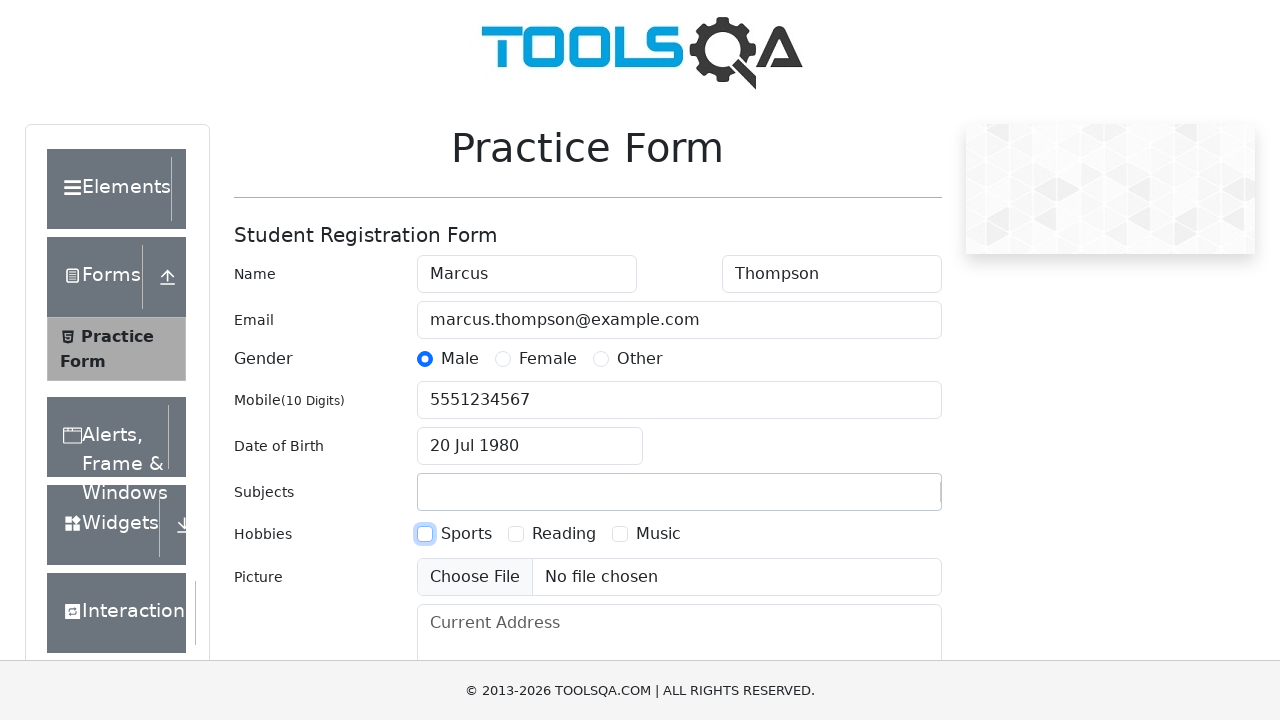

Selected Sports hobby checkbox at (466, 534) on label[for='hobbies-checkbox-1']
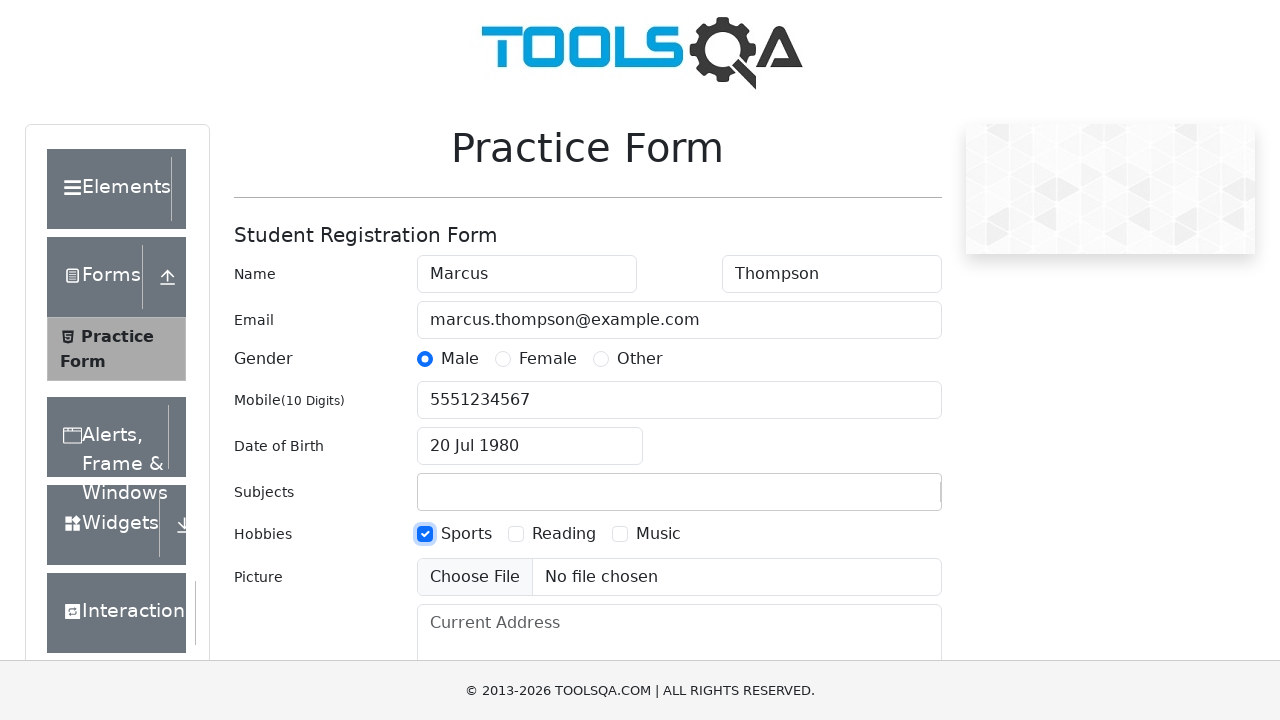

Filled current address with '742 Evergreen Terrace, Springfield, IL 62701' on #currentAddress
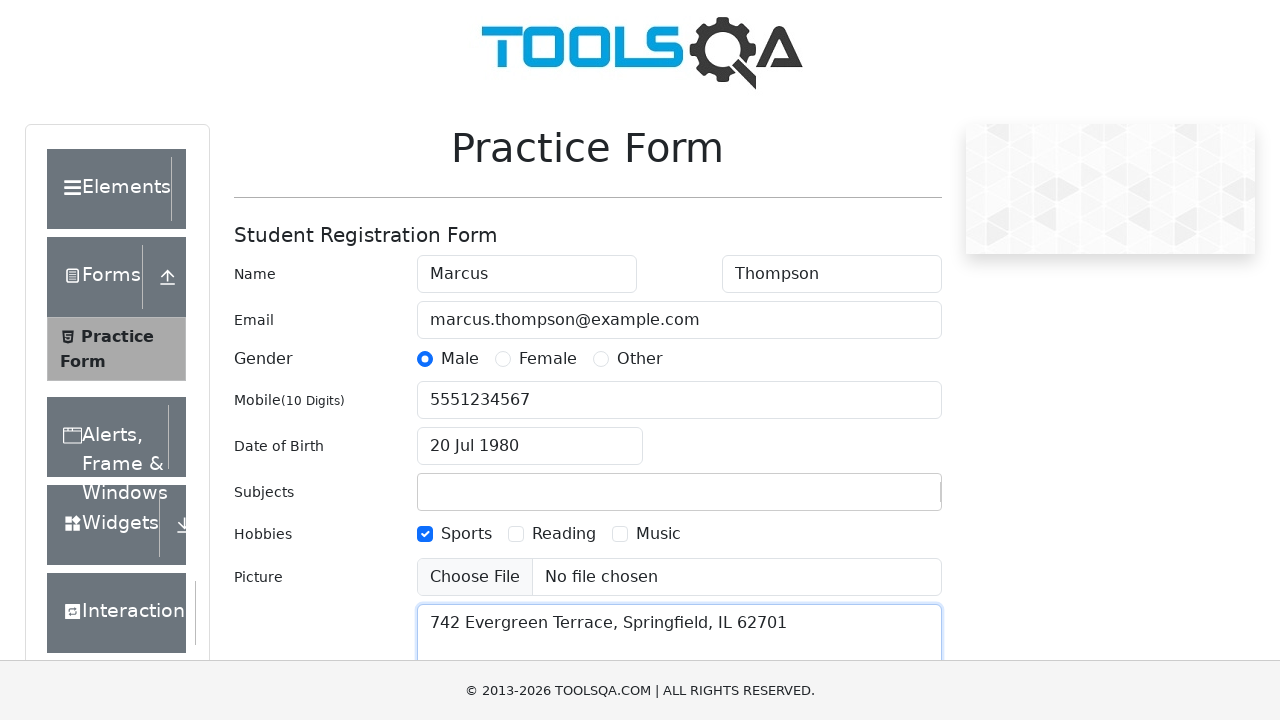

Clicked State dropdown to open options at (527, 437) on #state
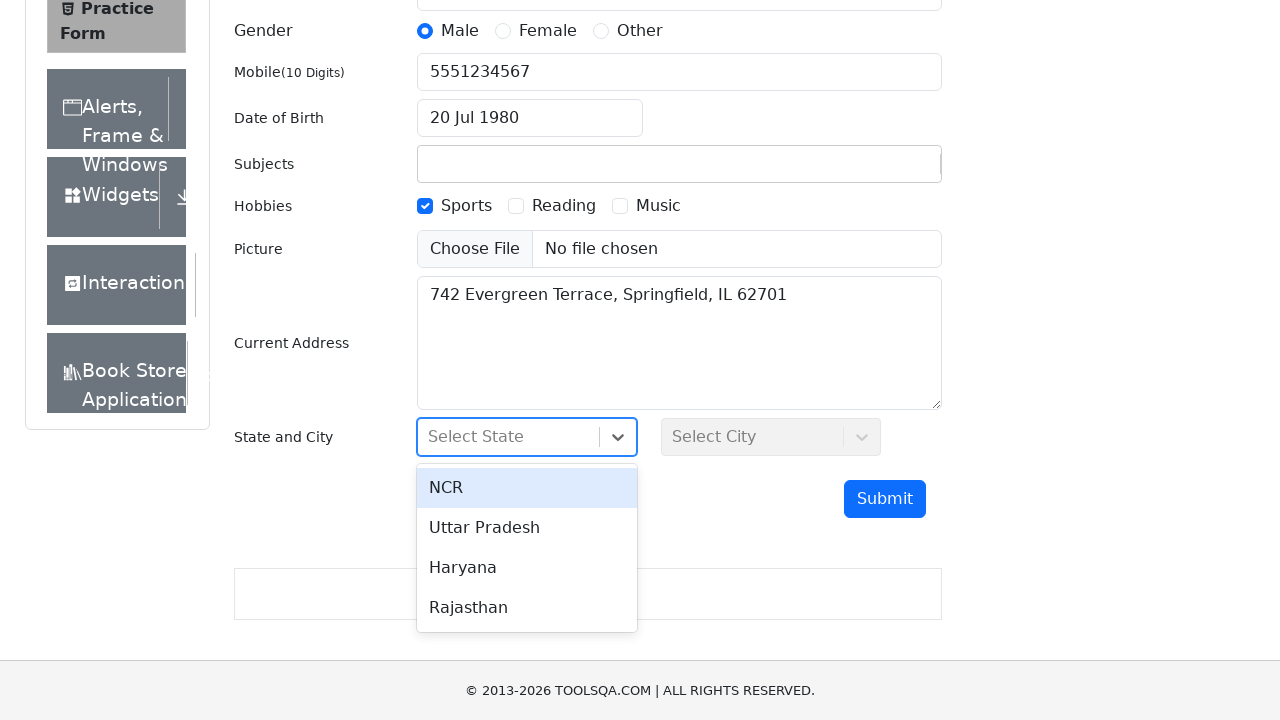

Typed 'NCR' in State dropdown
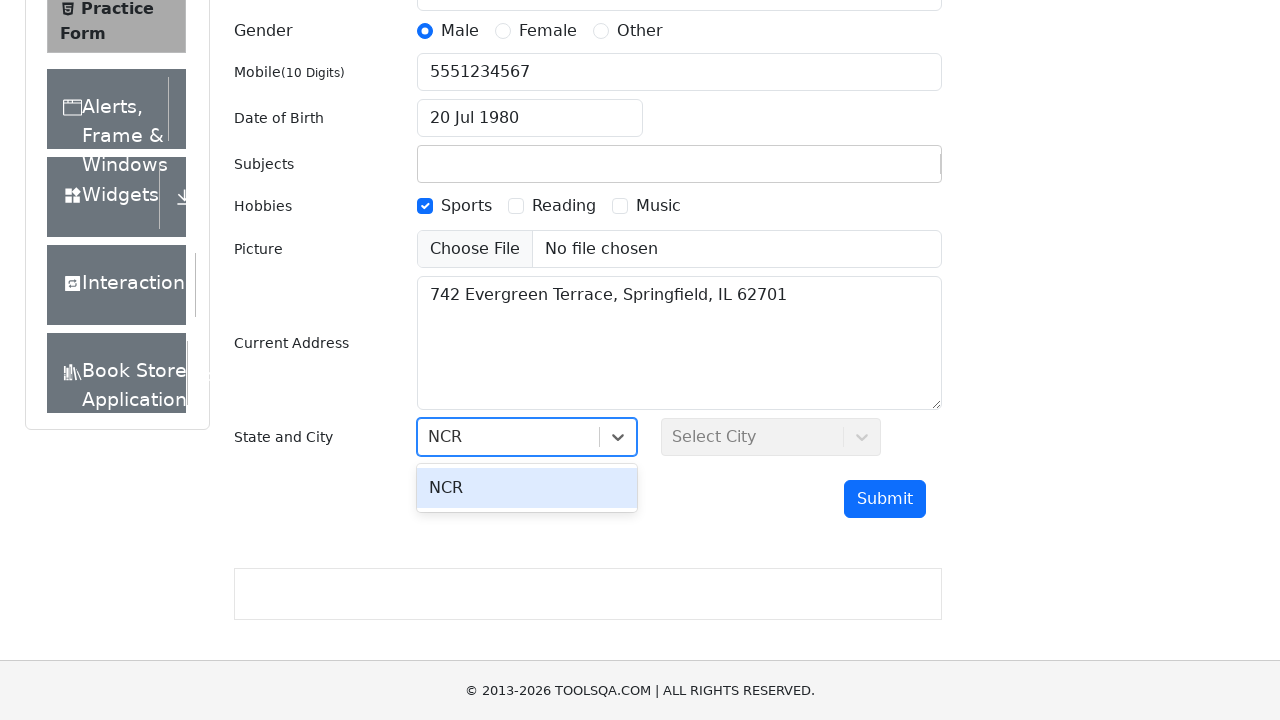

Pressed Enter to confirm NCR state selection
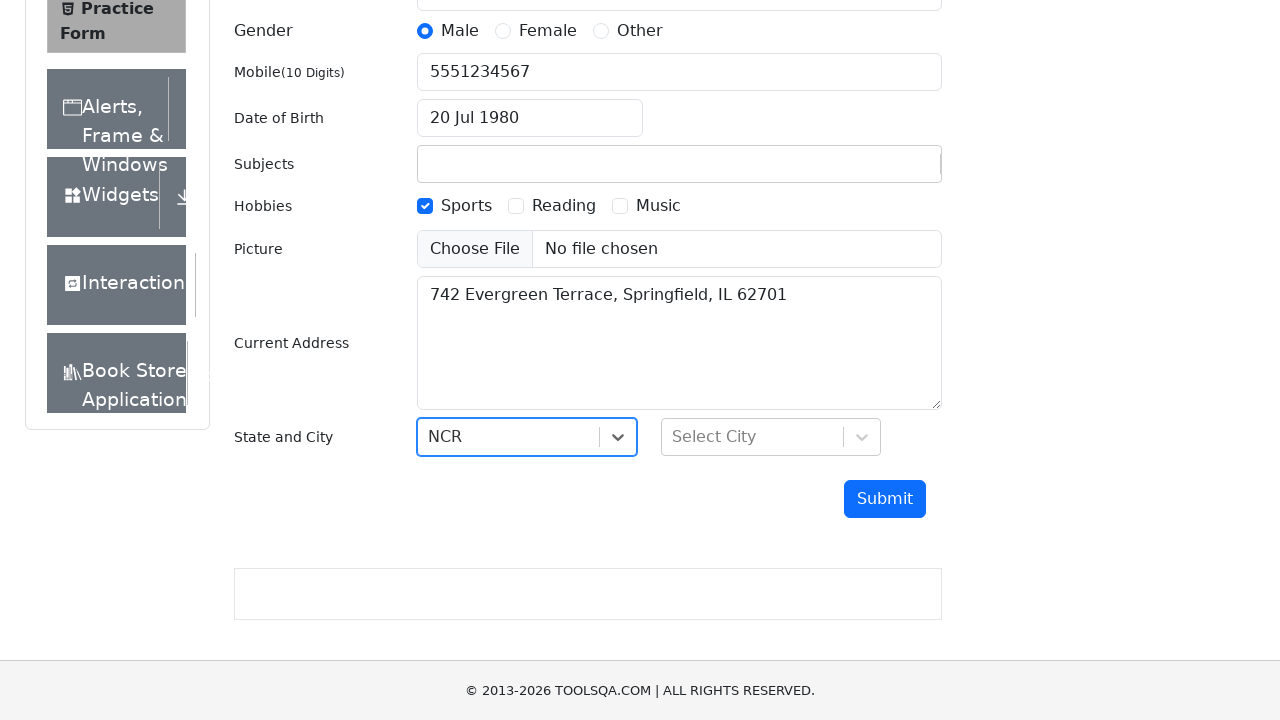

Waited for form to be fully filled
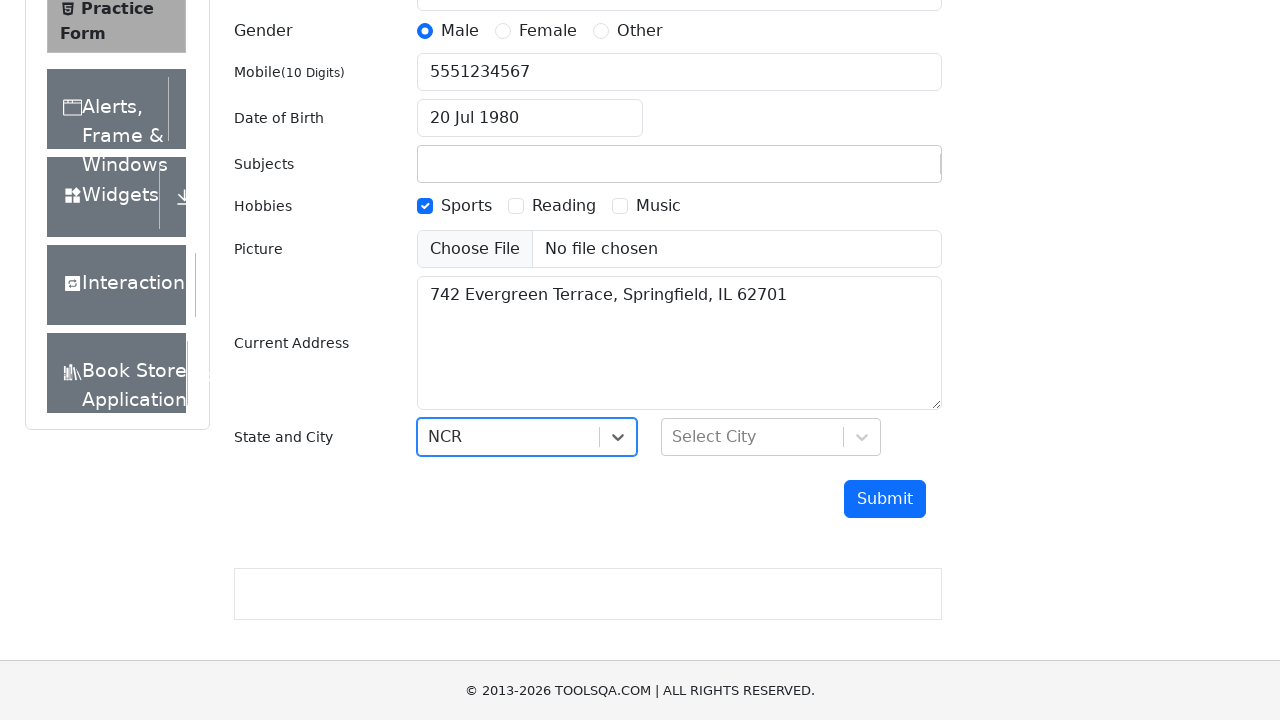

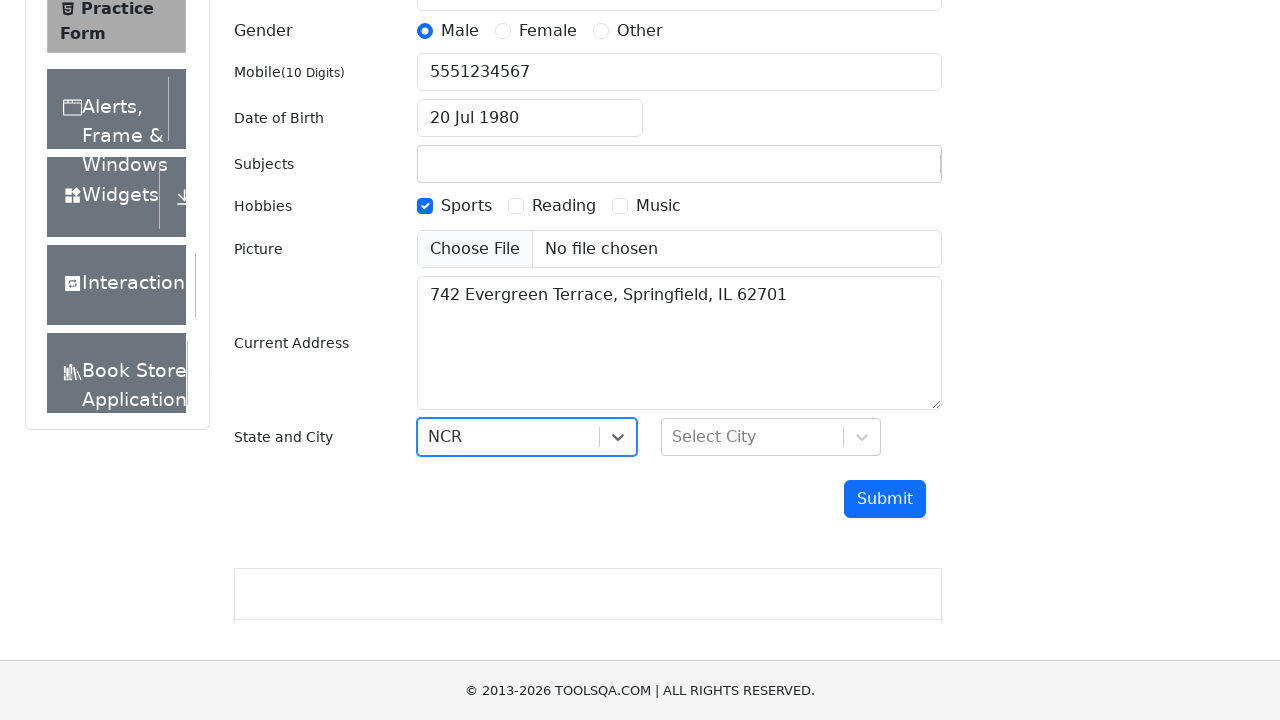